Tests dynamic page loading where the target element is initially hidden, clicks the start button and waits for the hidden element to become visible

Starting URL: http://the-internet.herokuapp.com/dynamic_loading/1

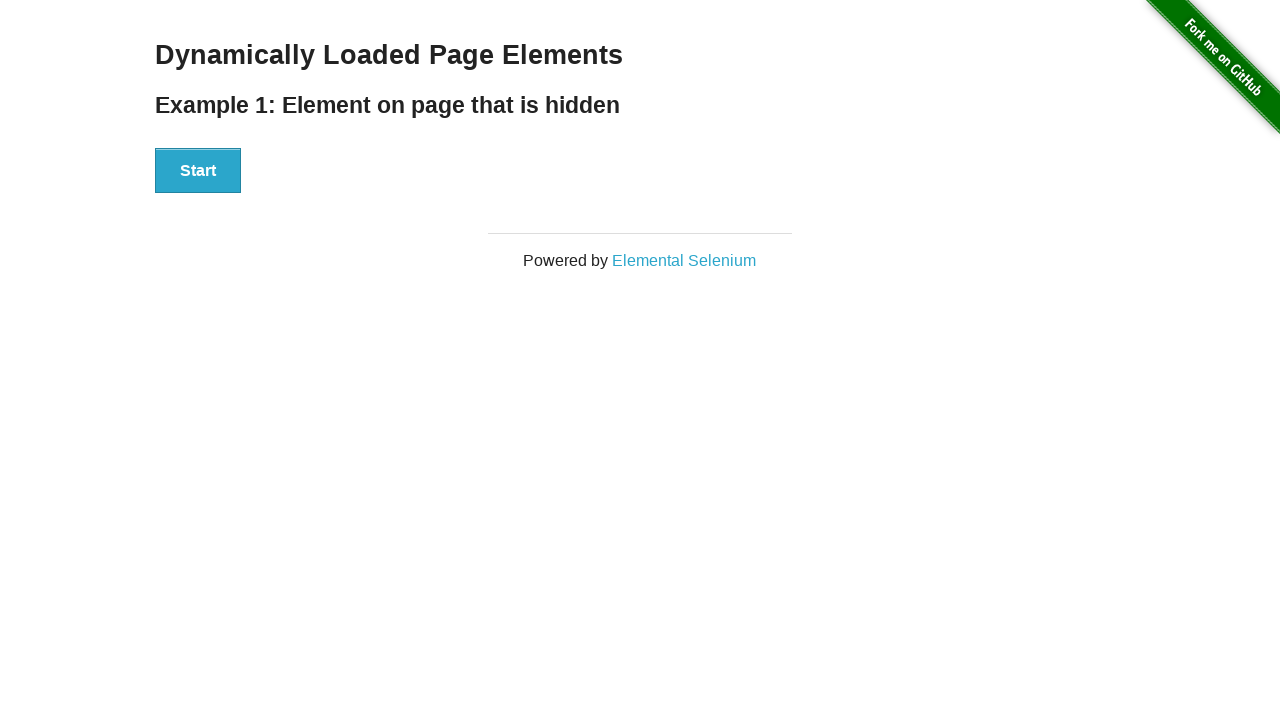

Clicked the Start button to initiate dynamic loading at (198, 171) on #start button
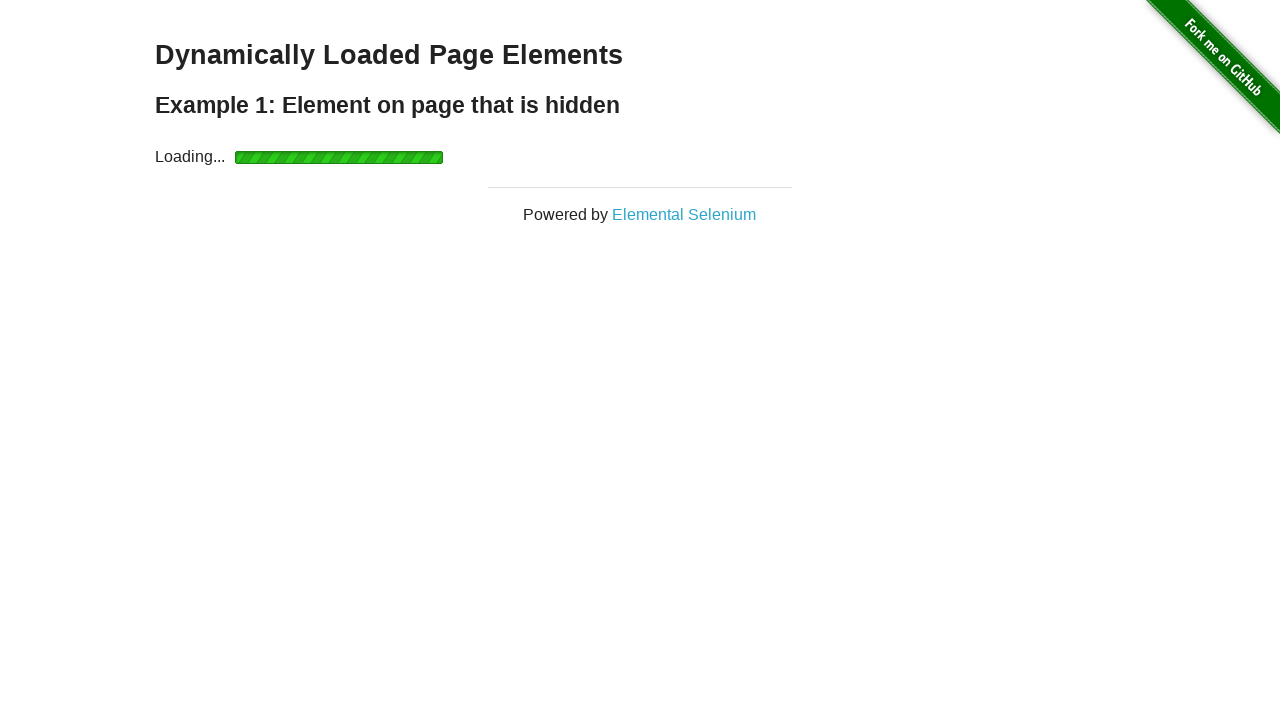

Waited for the hidden finish element to become visible
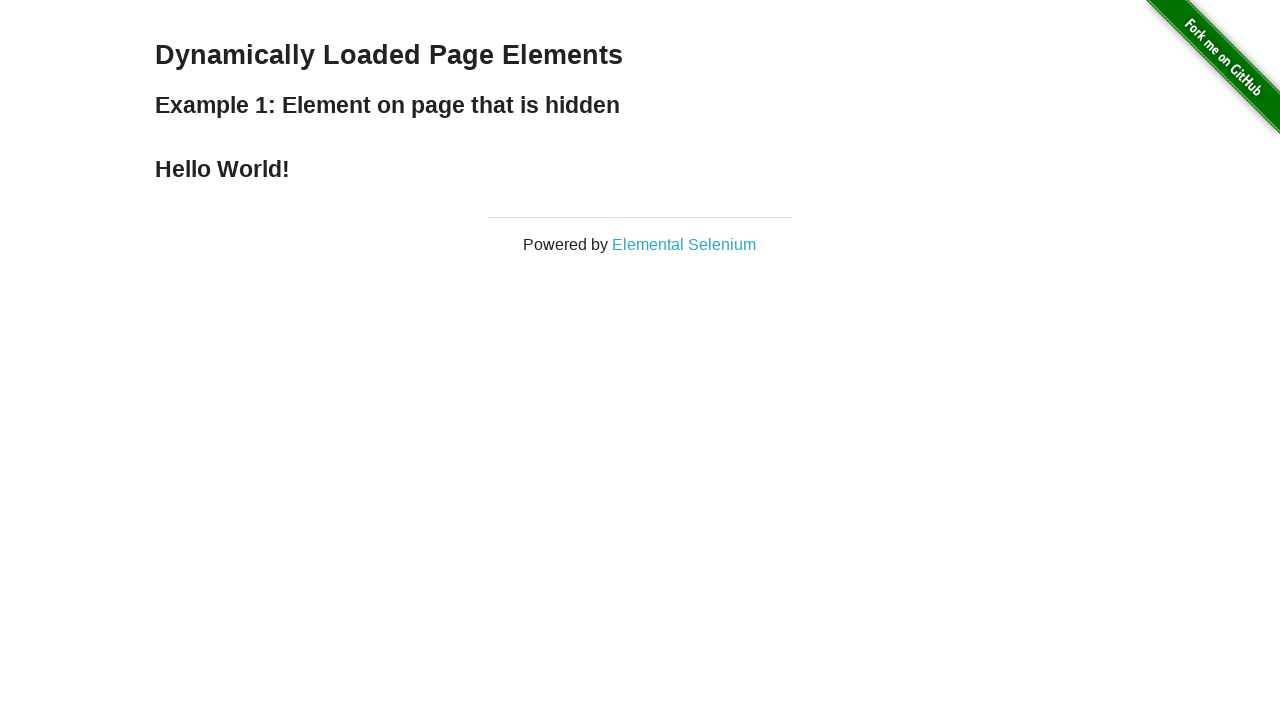

Verified that the finish element is visible
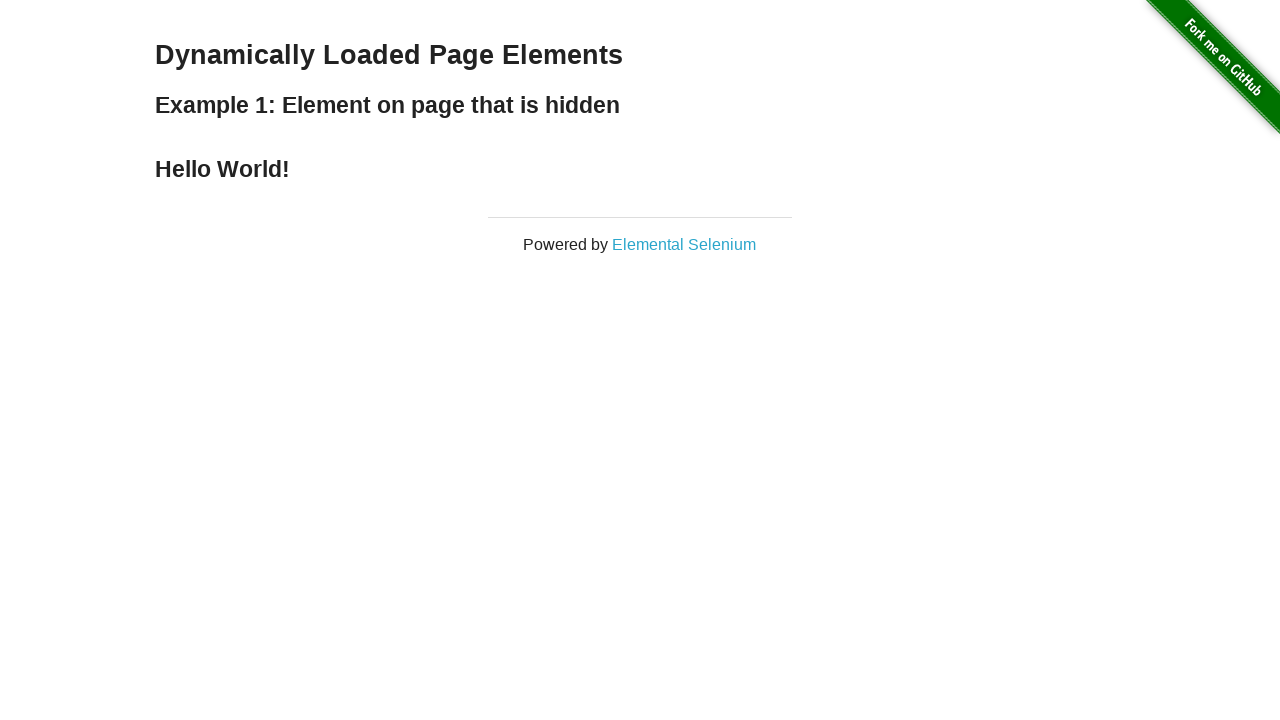

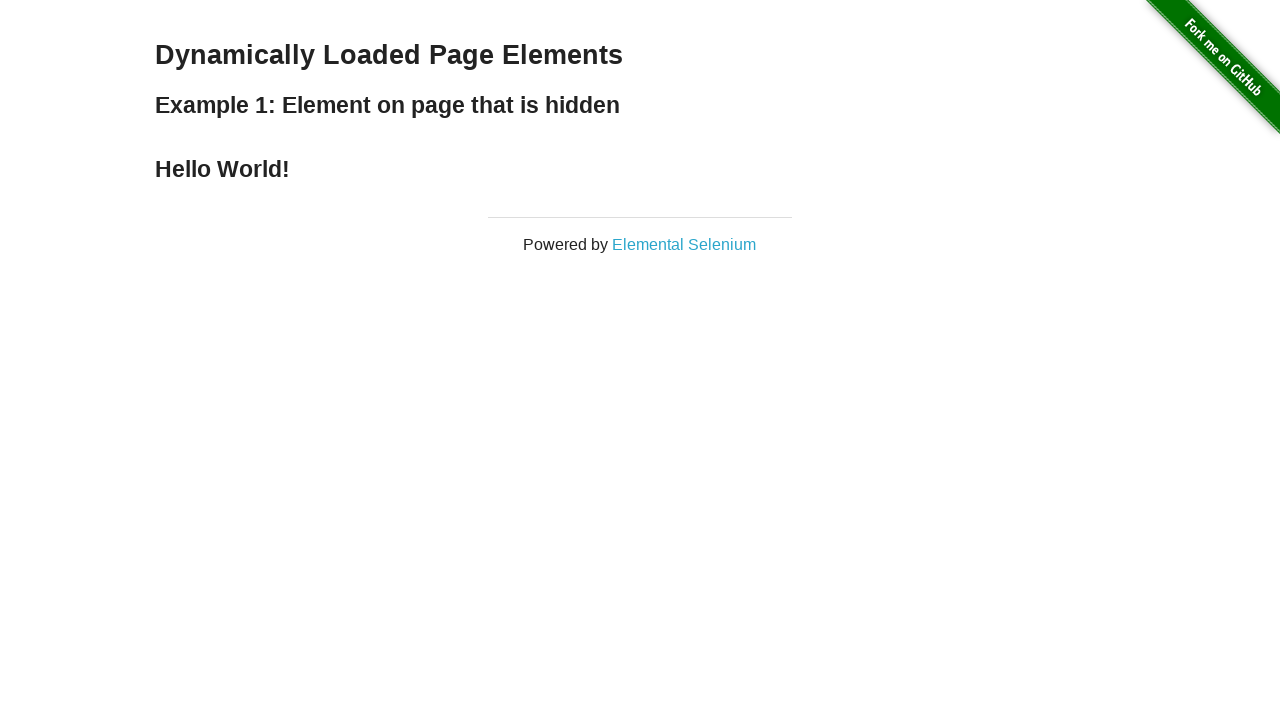